Tests that the Clear completed button displays correctly after marking an item as complete

Starting URL: https://demo.playwright.dev/todomvc

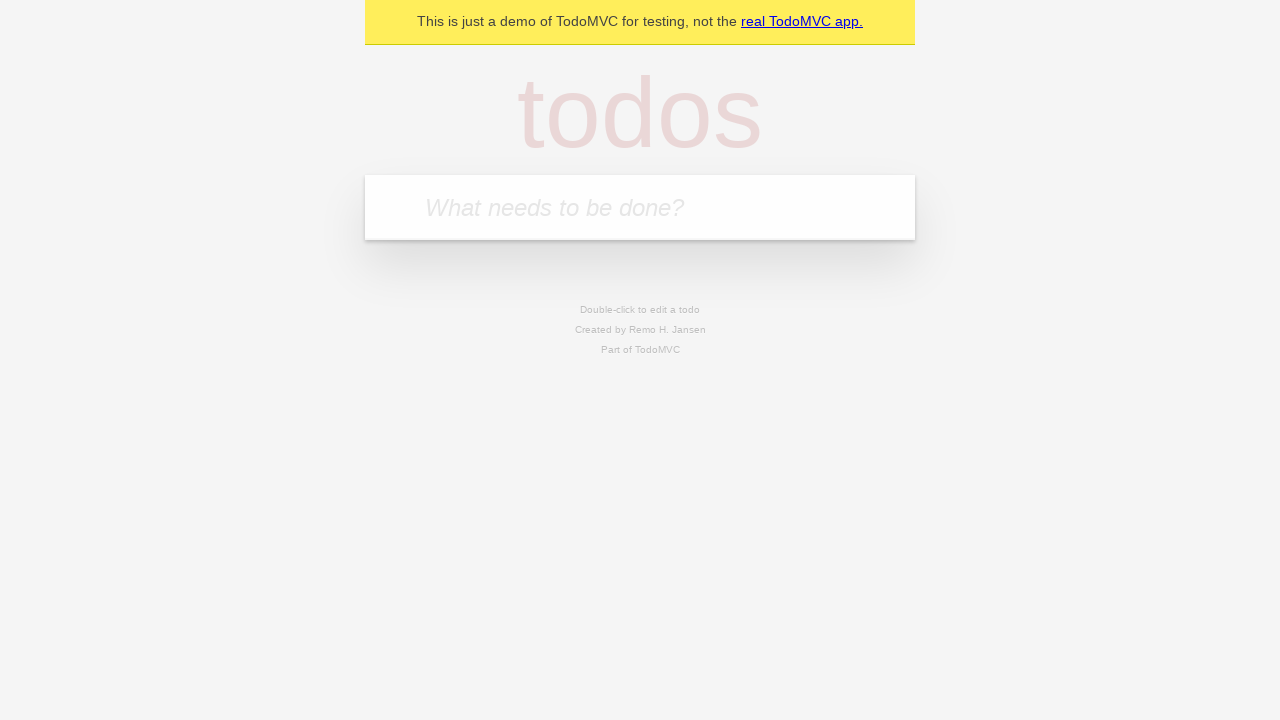

Filled todo input with 'buy some cheese' on internal:attr=[placeholder="What needs to be done?"i]
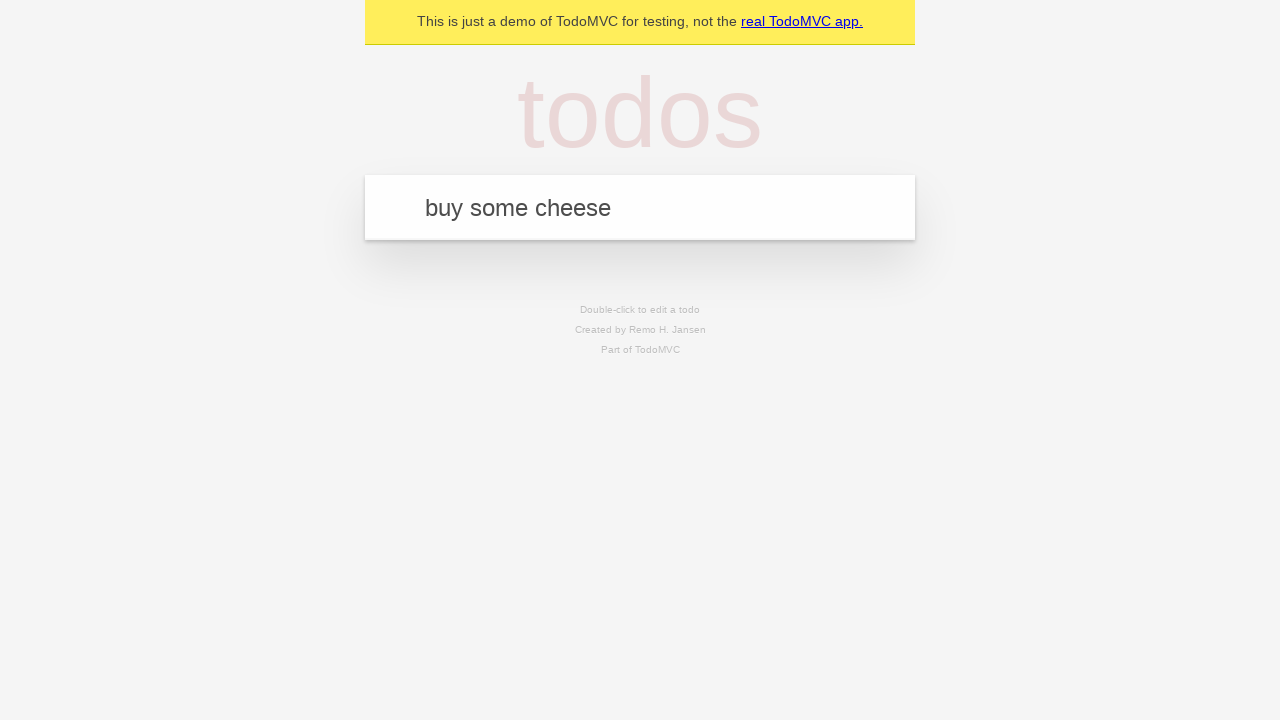

Pressed Enter to add first todo on internal:attr=[placeholder="What needs to be done?"i]
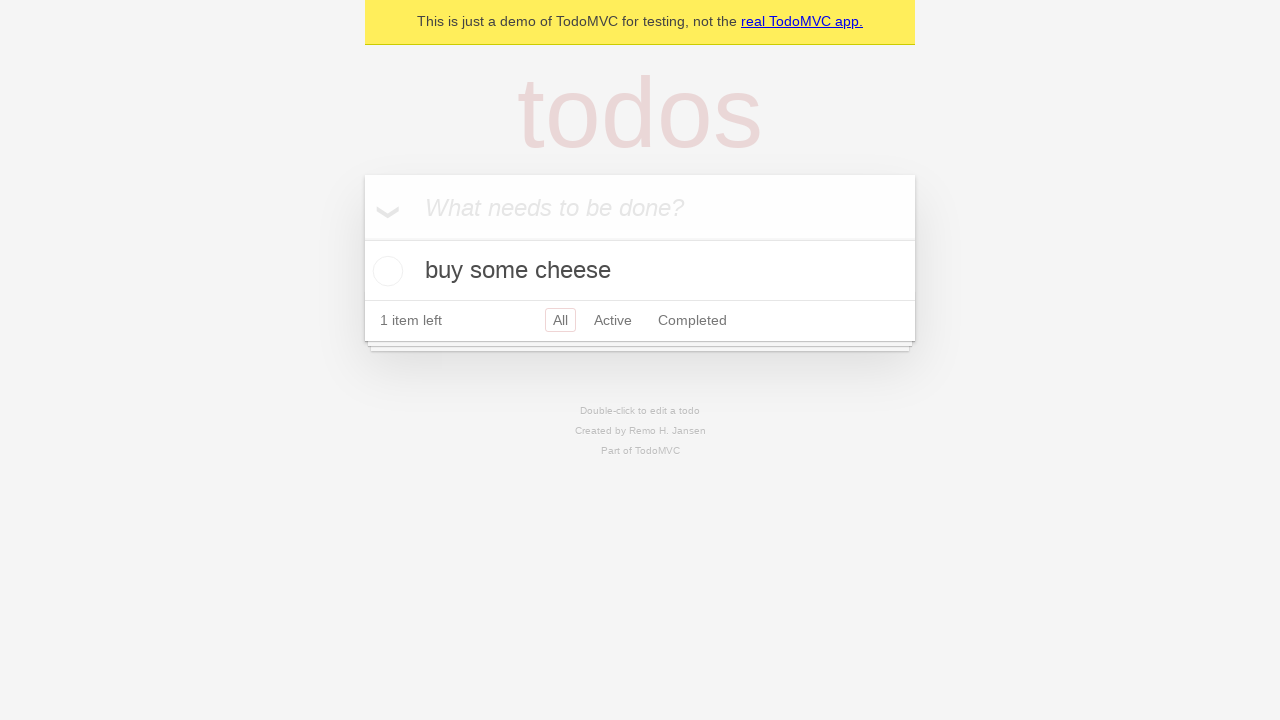

Filled todo input with 'feed the cat' on internal:attr=[placeholder="What needs to be done?"i]
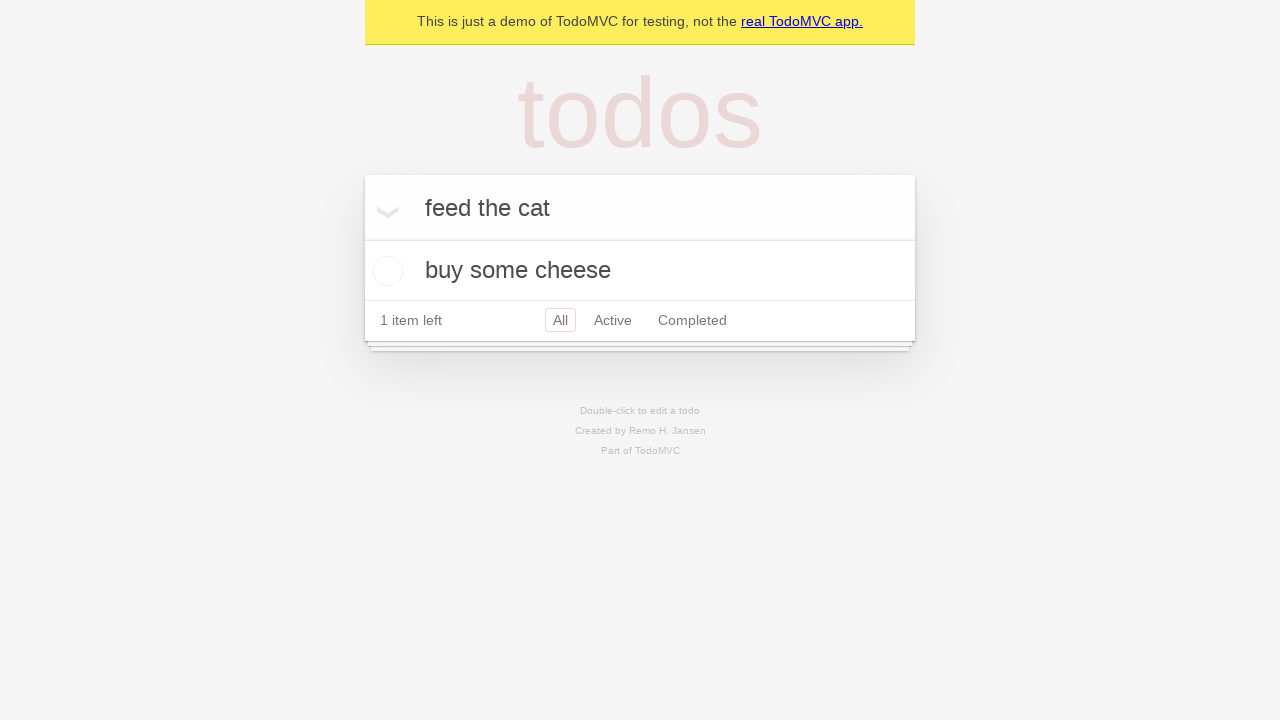

Pressed Enter to add second todo on internal:attr=[placeholder="What needs to be done?"i]
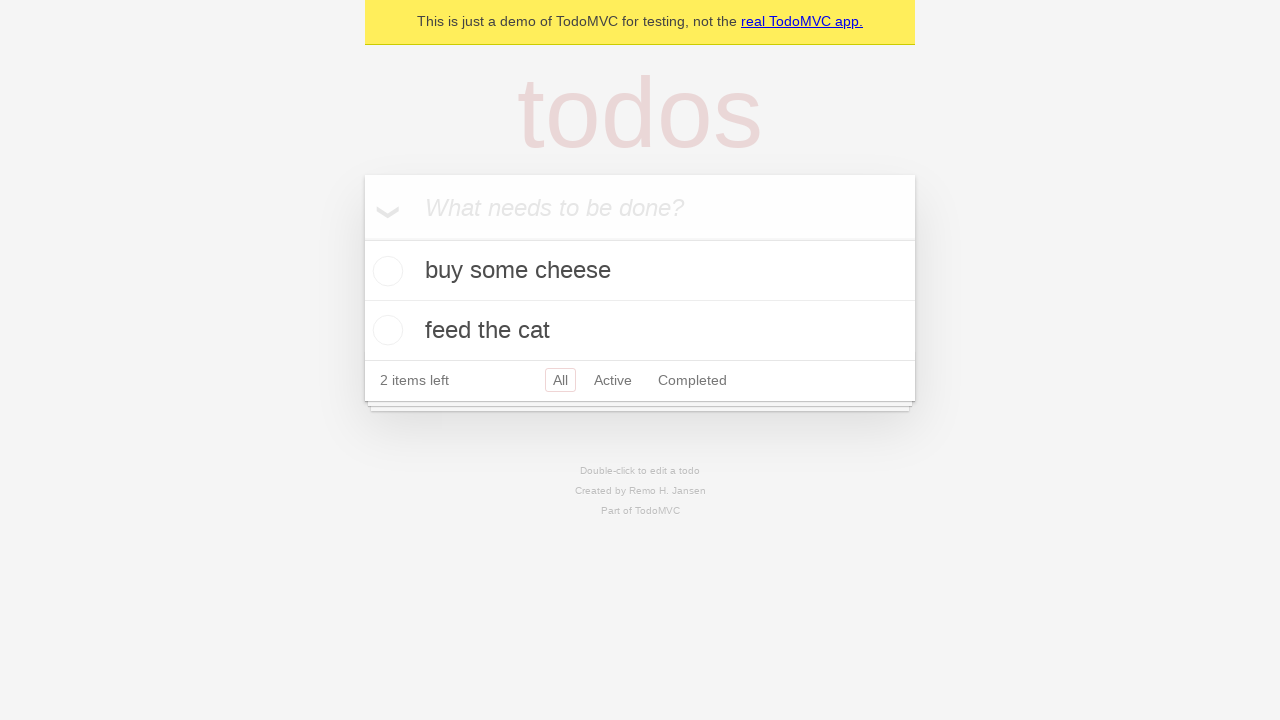

Filled todo input with 'book a doctors appointment' on internal:attr=[placeholder="What needs to be done?"i]
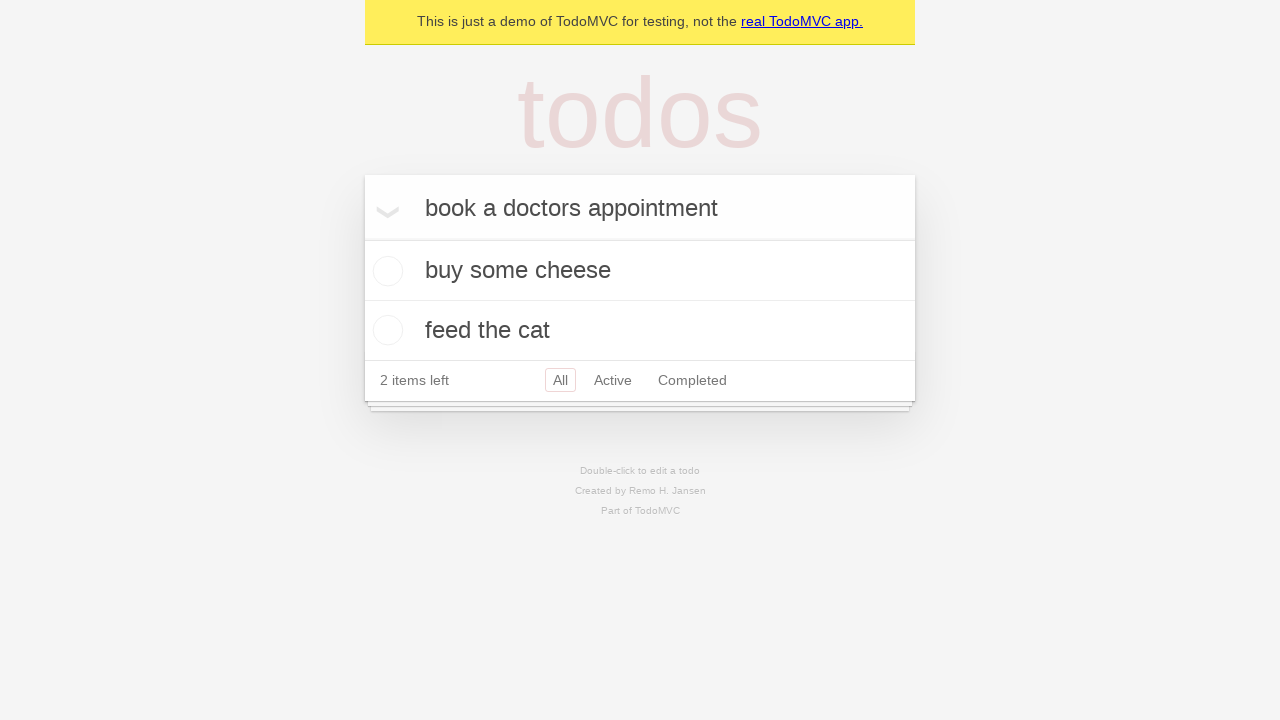

Pressed Enter to add third todo on internal:attr=[placeholder="What needs to be done?"i]
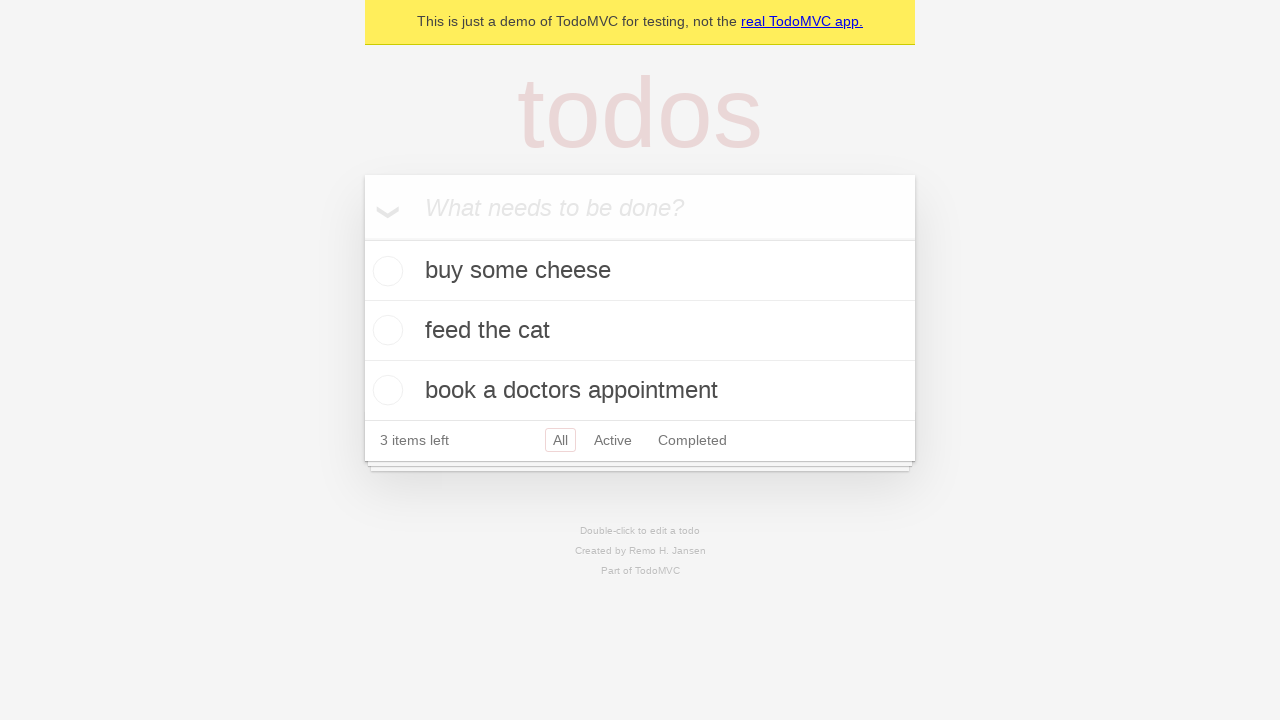

Marked first todo as complete by clicking checkbox at (385, 271) on .todo-list li .toggle >> nth=0
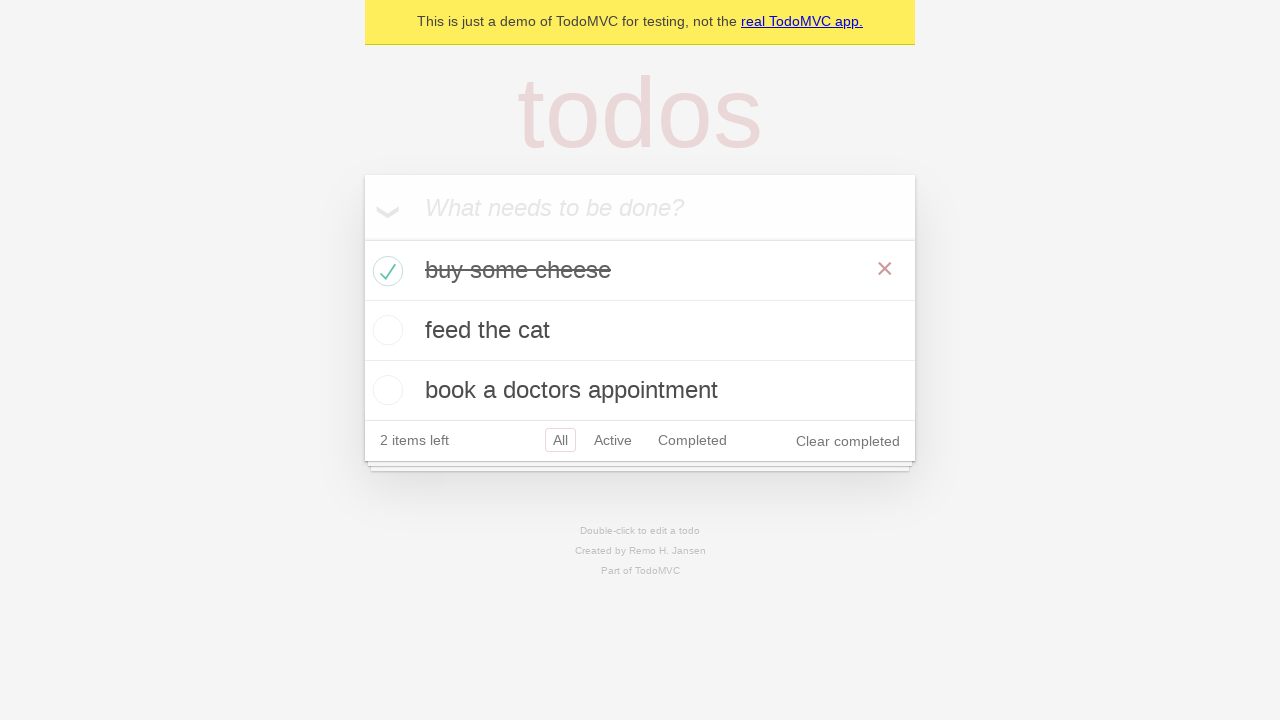

Clear completed button is now visible
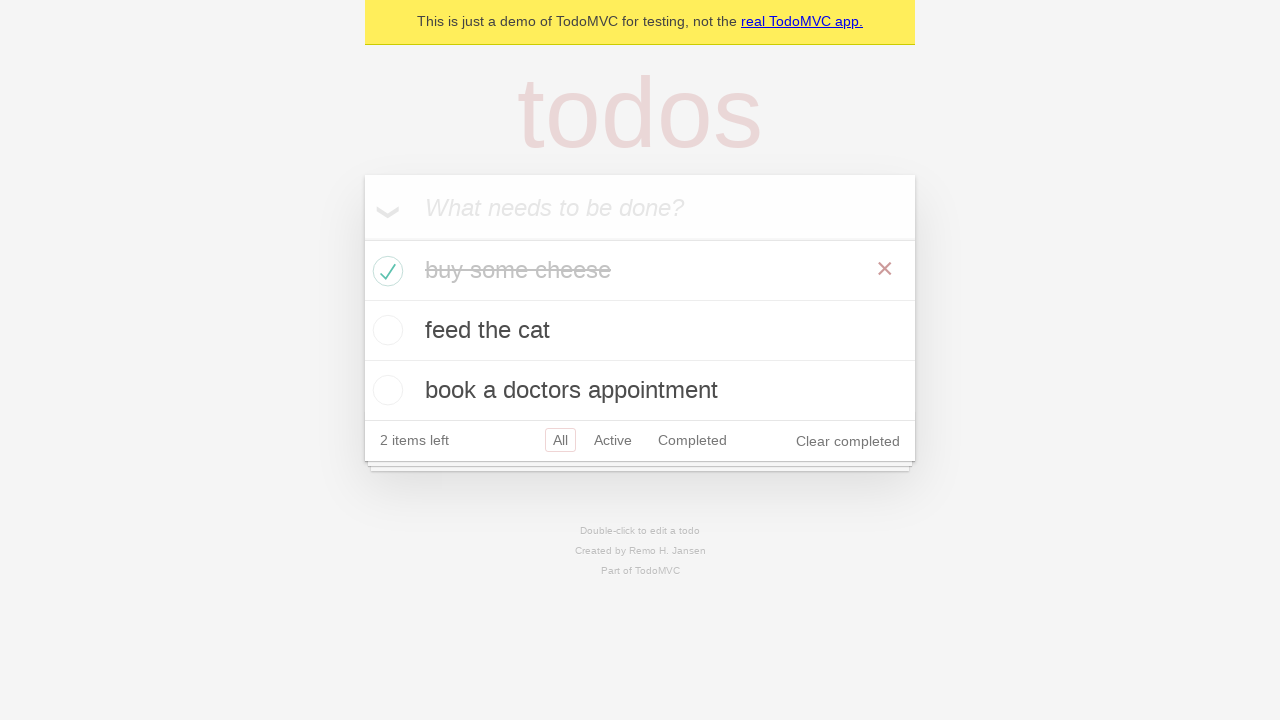

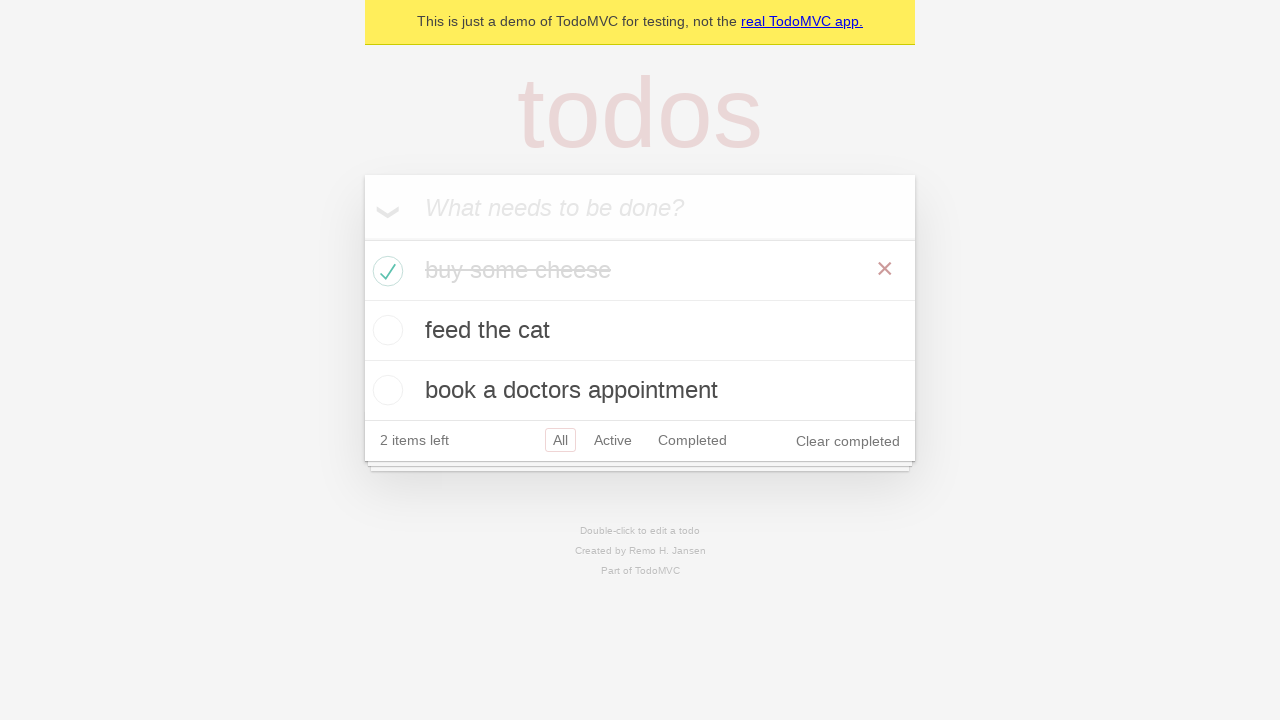